Basic browser automation test that navigates to Rahul Shetty Academy website and verifies the page loads by checking the title and URL.

Starting URL: https://rahulshettyacademy.com/

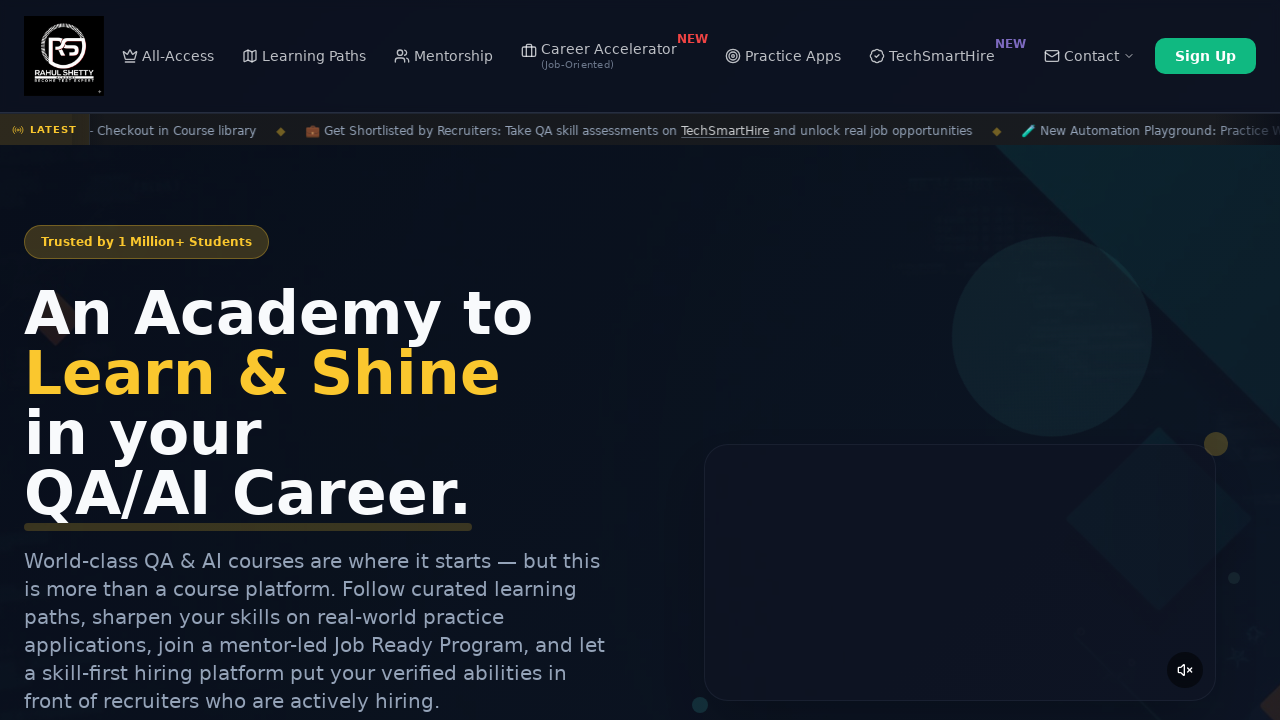

Page loaded - DOM content ready
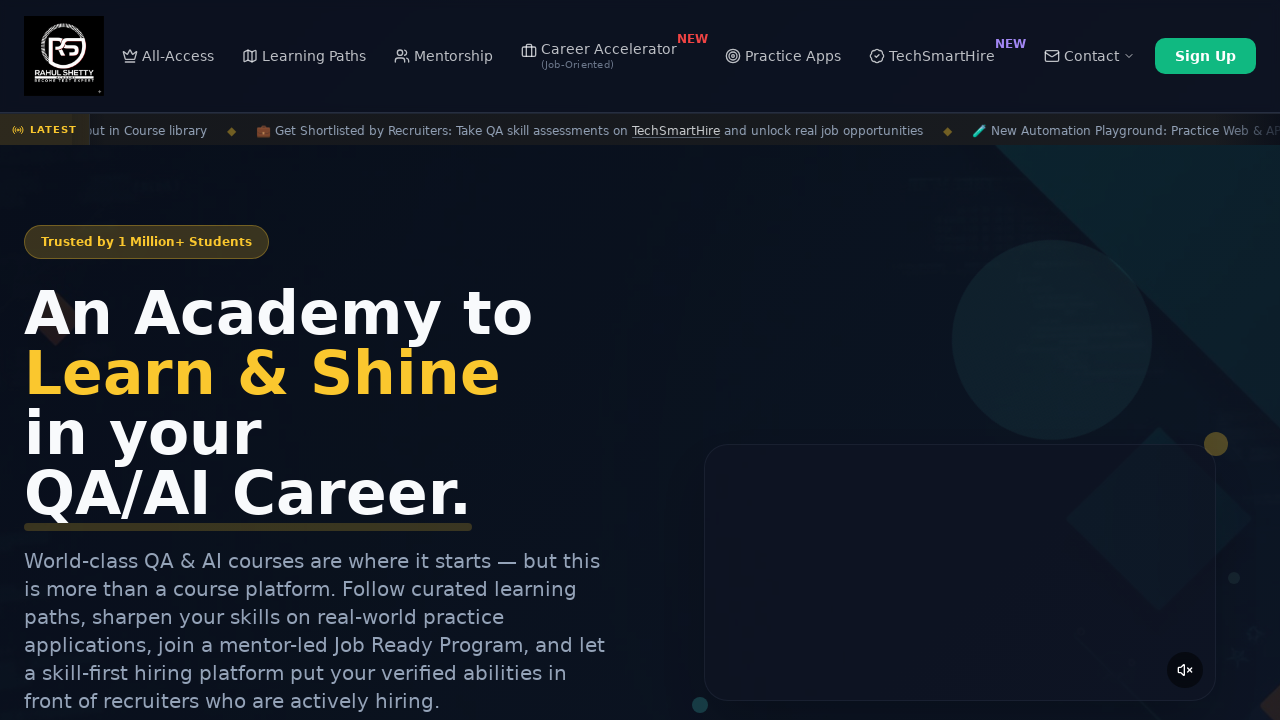

Retrieved page title: Rahul Shetty Academy | QA Automation, Playwright, AI Testing & Online Training
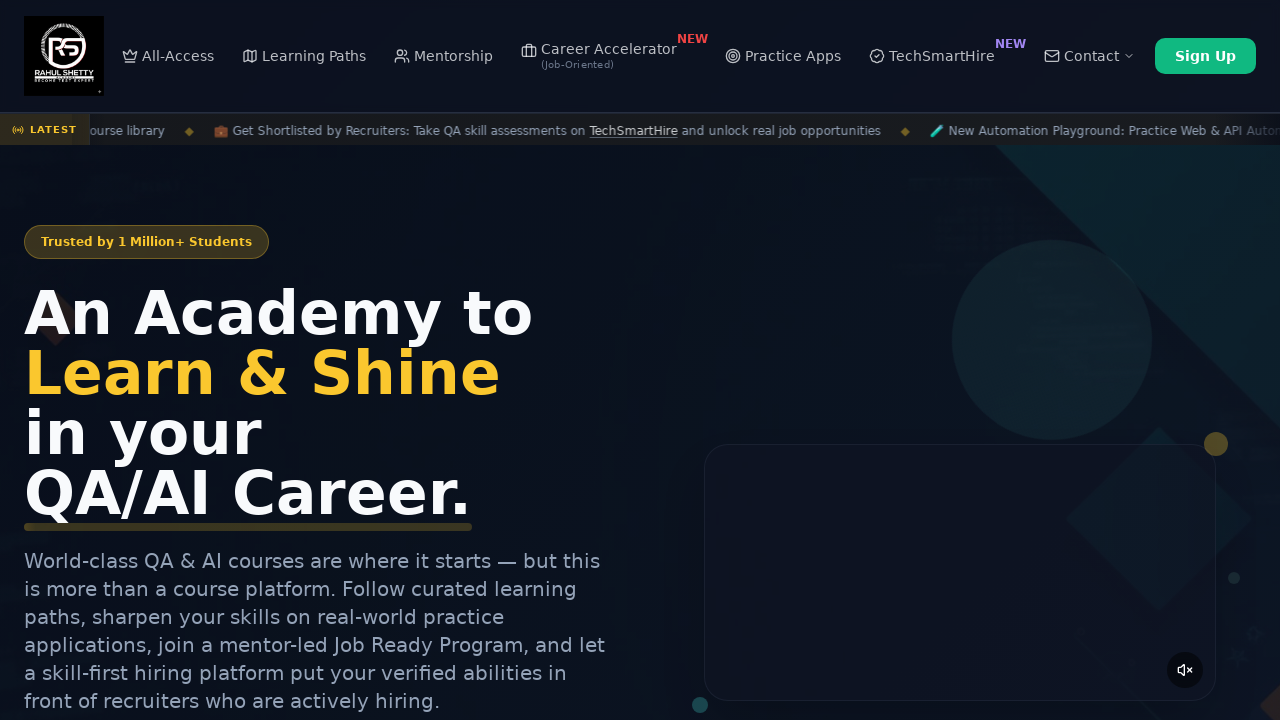

Retrieved current URL: https://rahulshettyacademy.com/
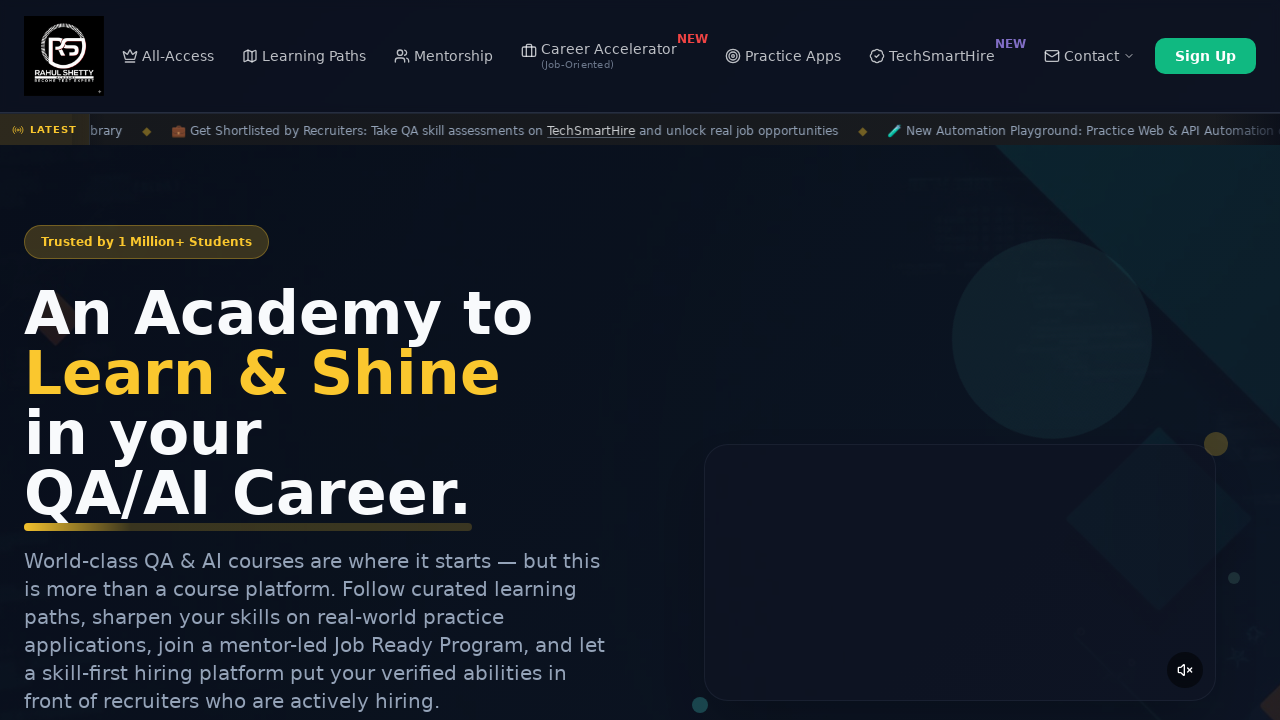

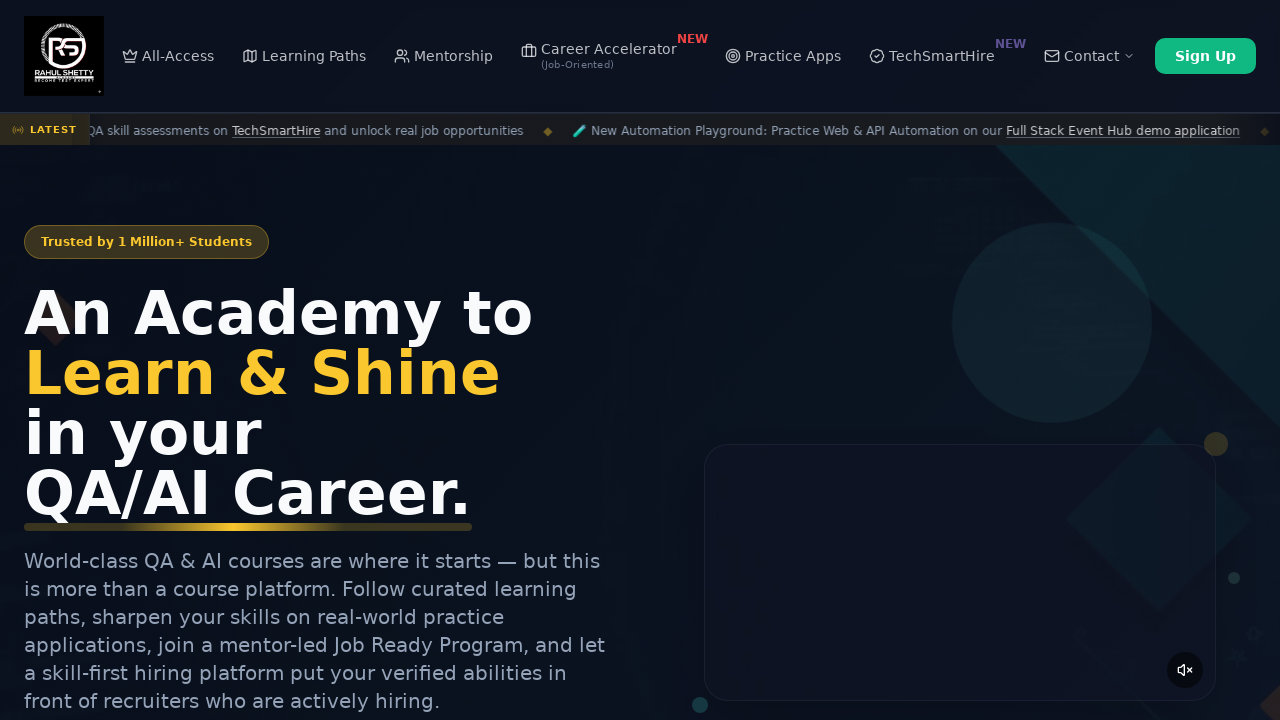